Tests that the counter displays the current number of todo items as items are added

Starting URL: https://demo.playwright.dev/todomvc

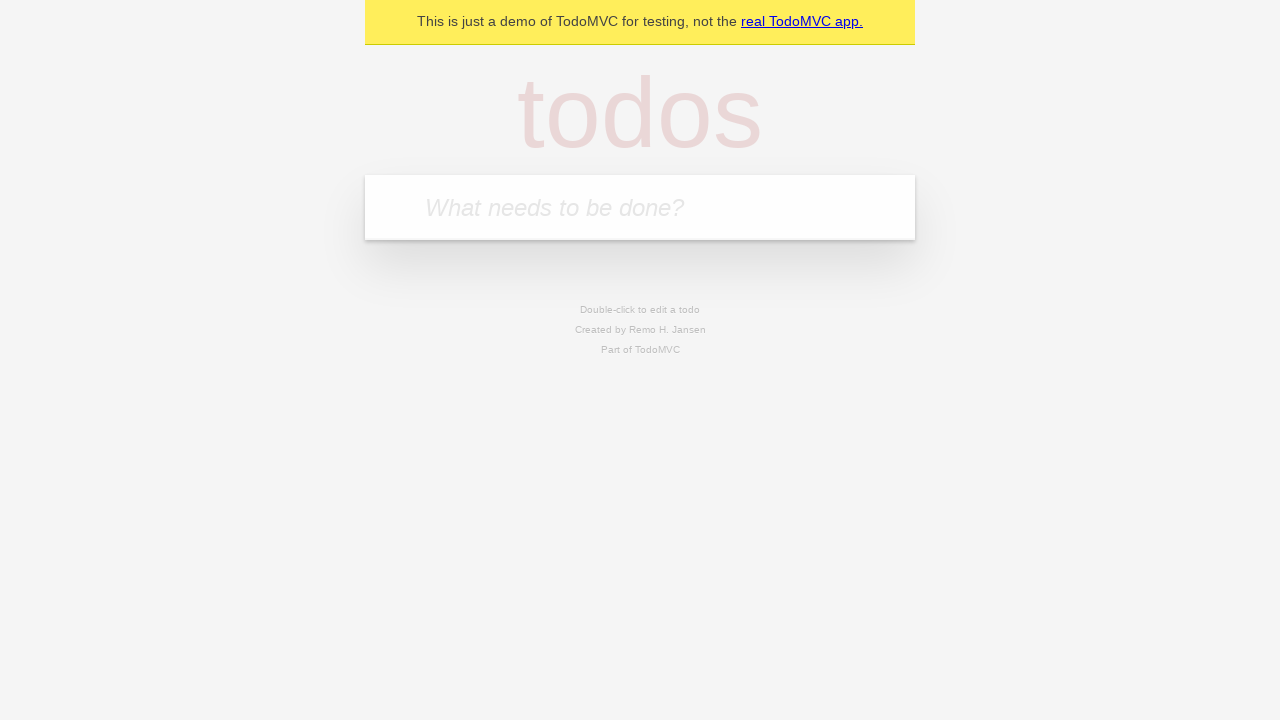

Located the 'What needs to be done?' input field
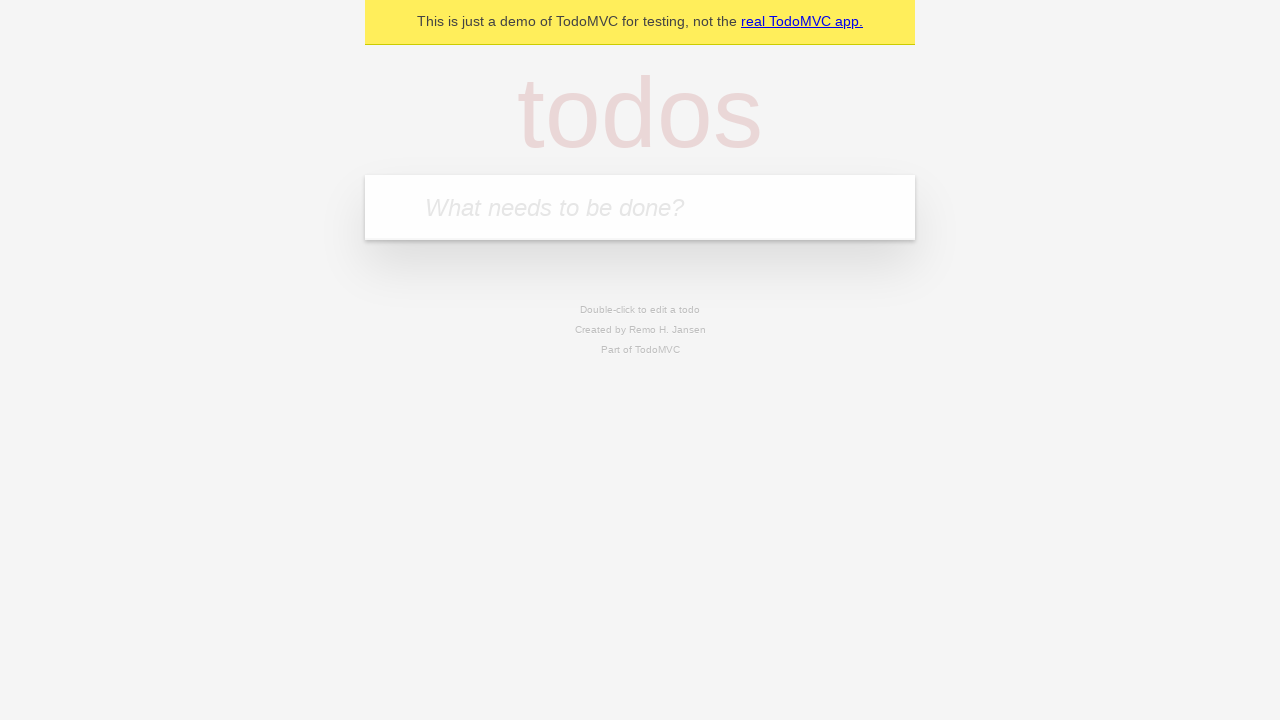

Filled input field with first todo 'buy some cheese' on internal:attr=[placeholder="What needs to be done?"i]
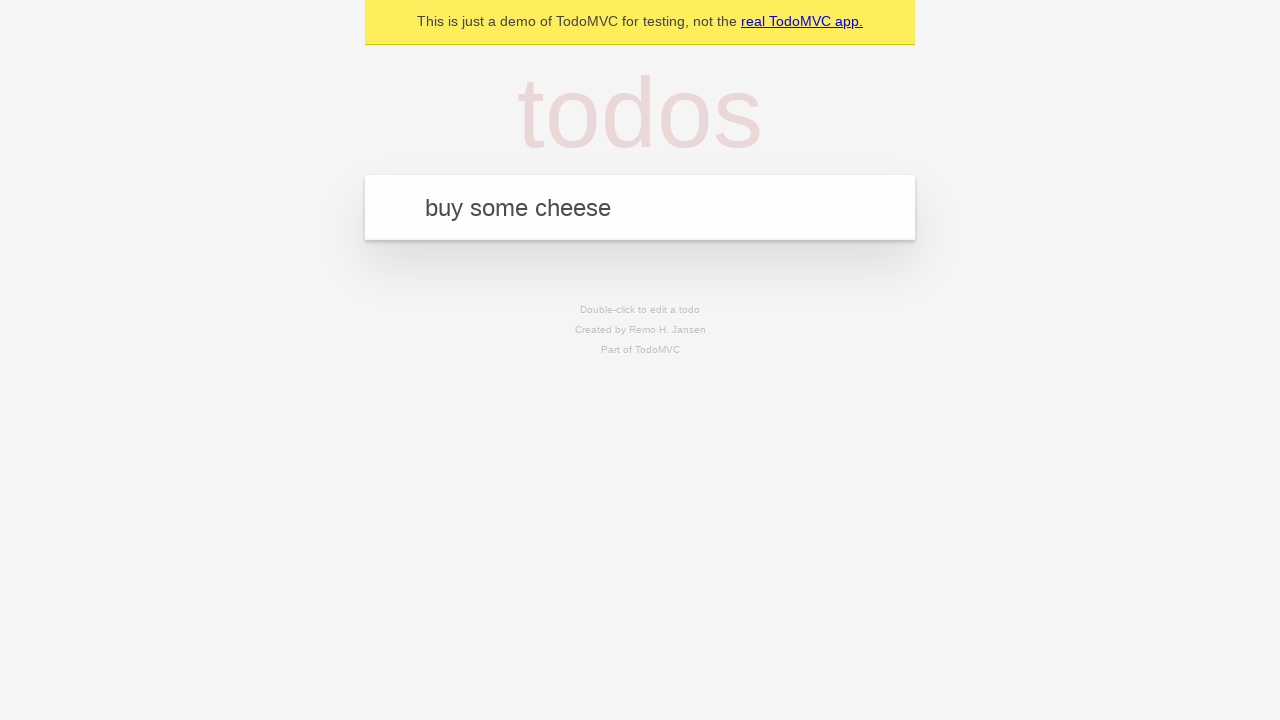

Pressed Enter to add first todo item on internal:attr=[placeholder="What needs to be done?"i]
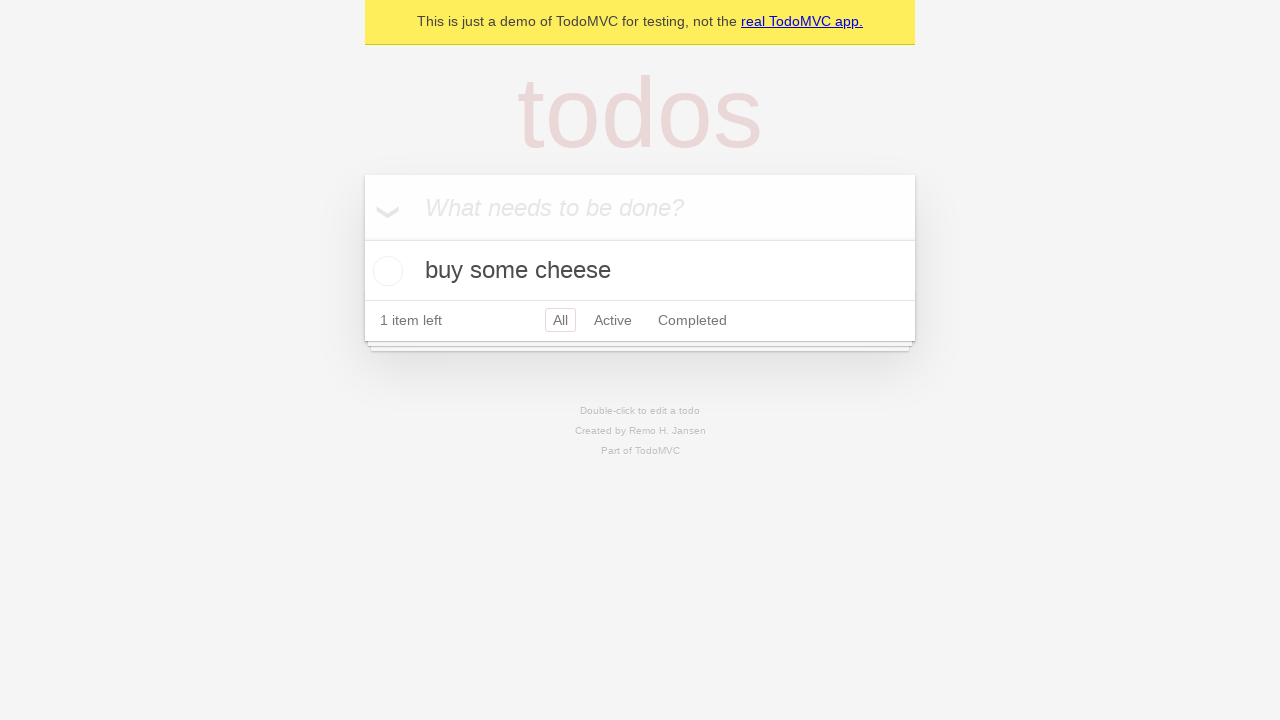

Todo count element appeared after adding first item
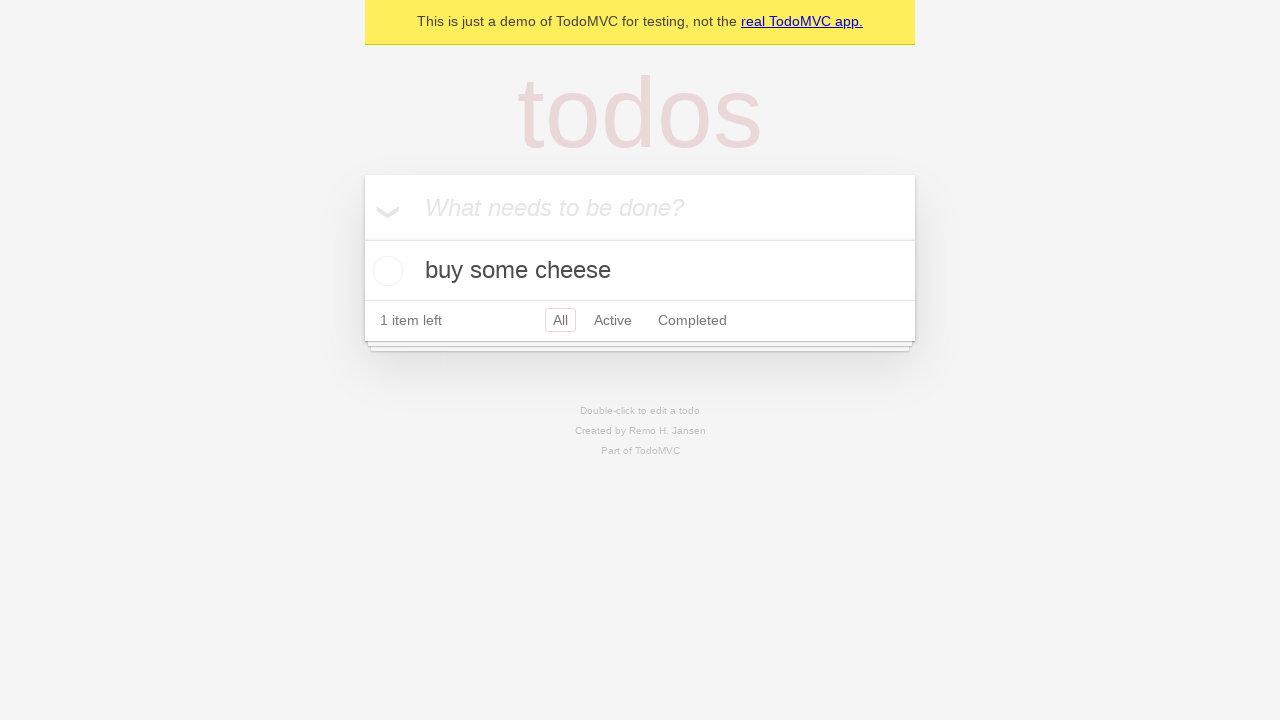

Filled input field with second todo 'feed the cat' on internal:attr=[placeholder="What needs to be done?"i]
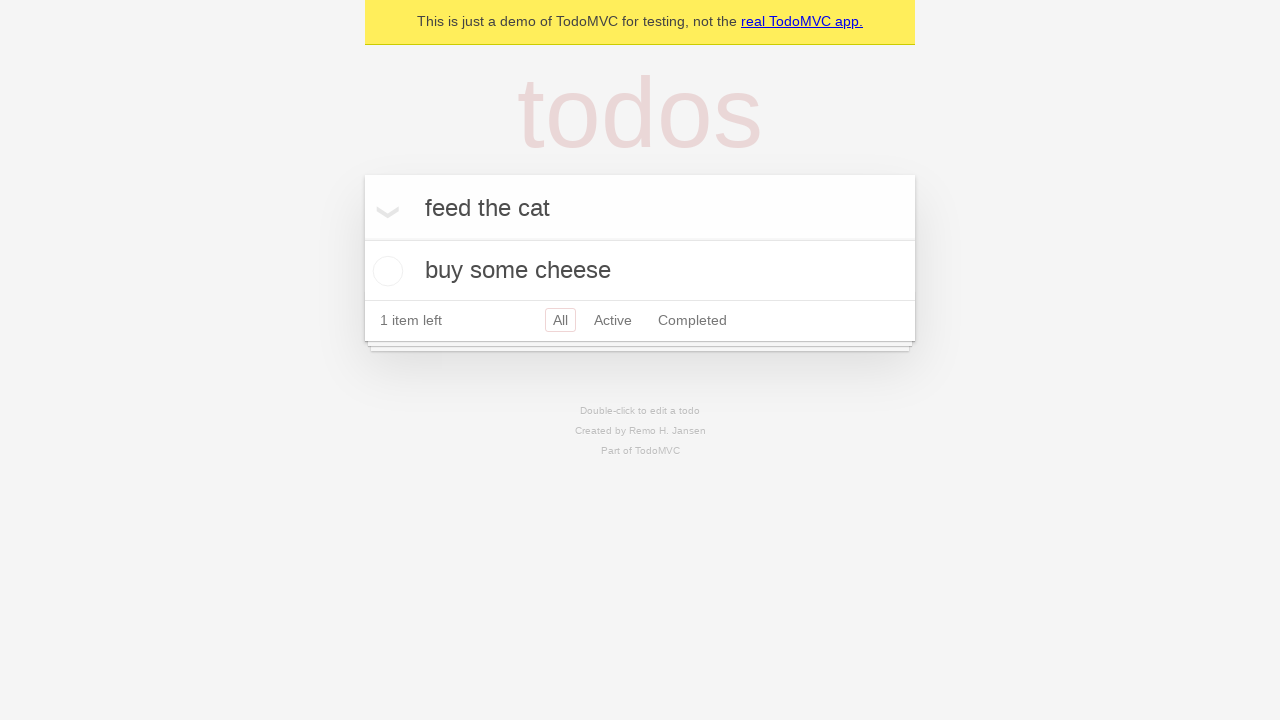

Pressed Enter to add second todo item on internal:attr=[placeholder="What needs to be done?"i]
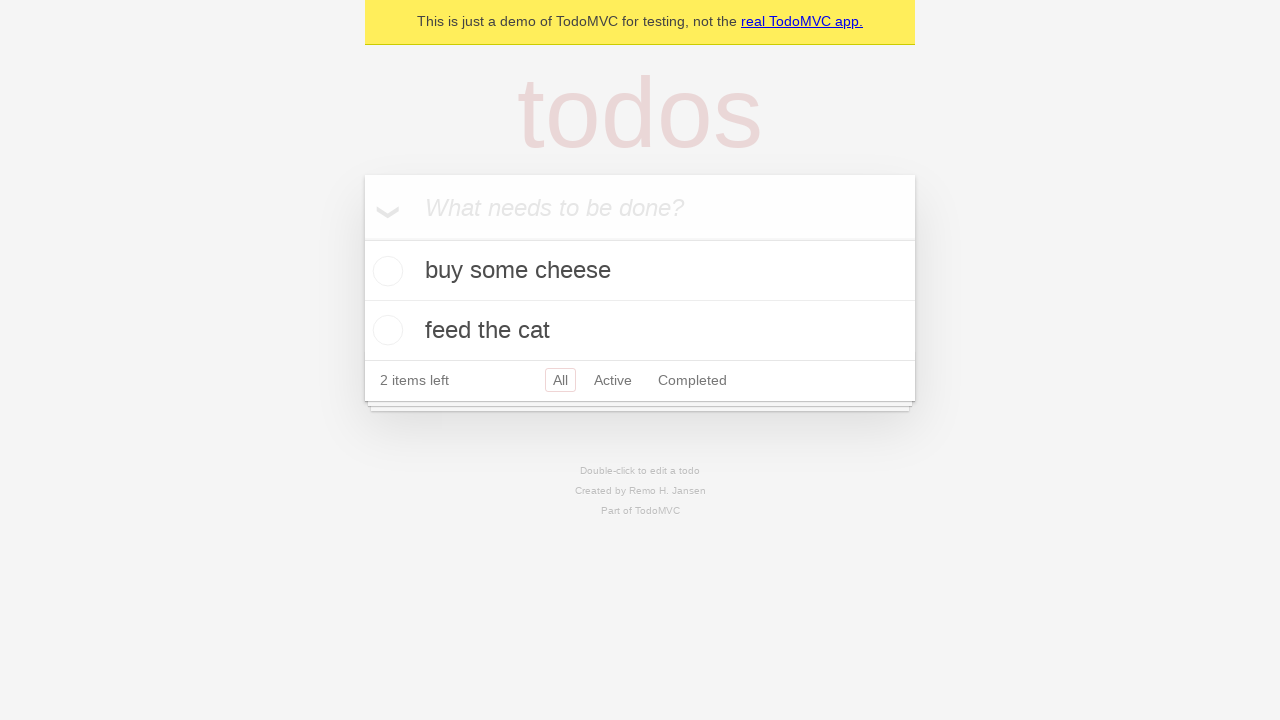

Counter updated to display 2 todo items
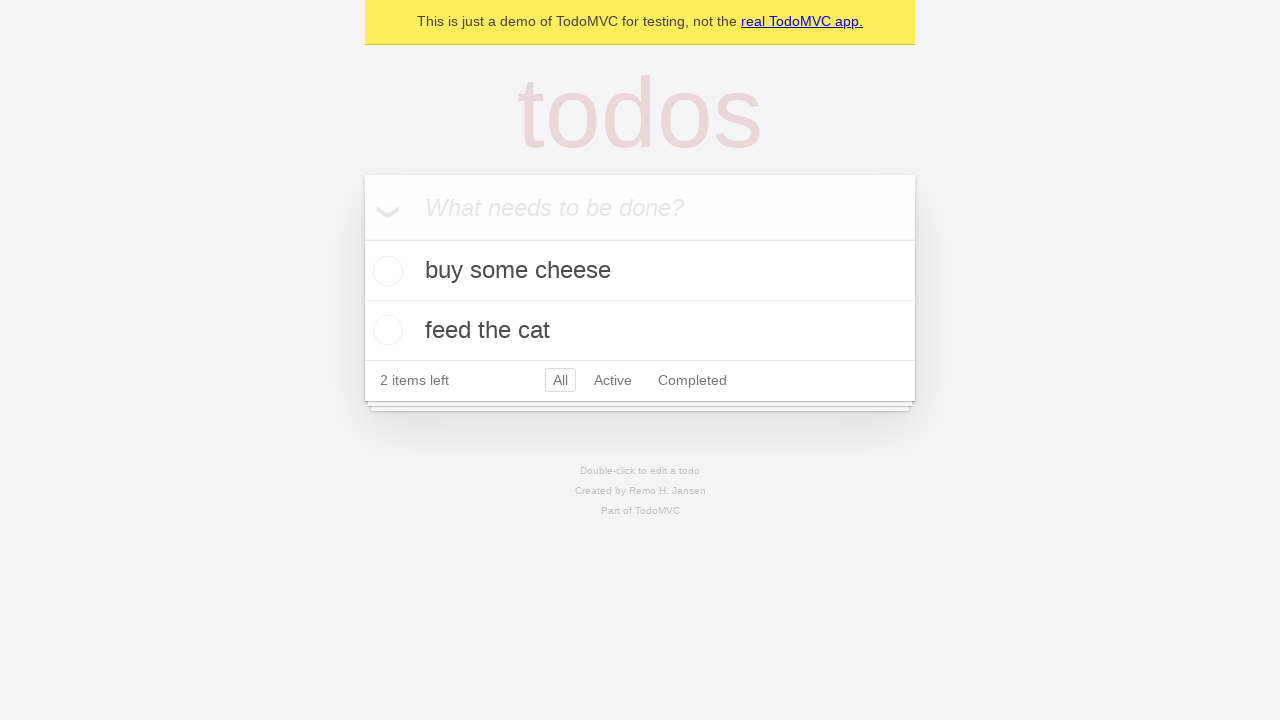

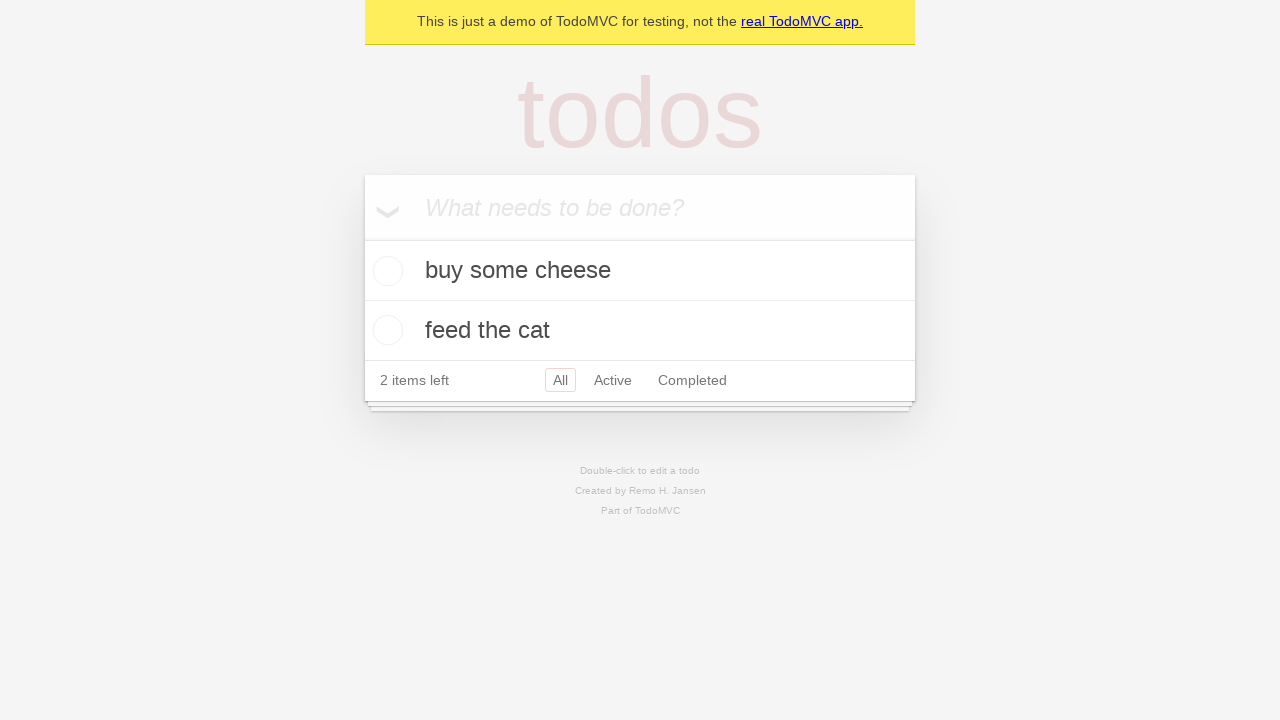